Tests drag and drop functionality by dragging an element to a drop target using the dragAndDrop method

Starting URL: https://jqueryui.com/droppable/

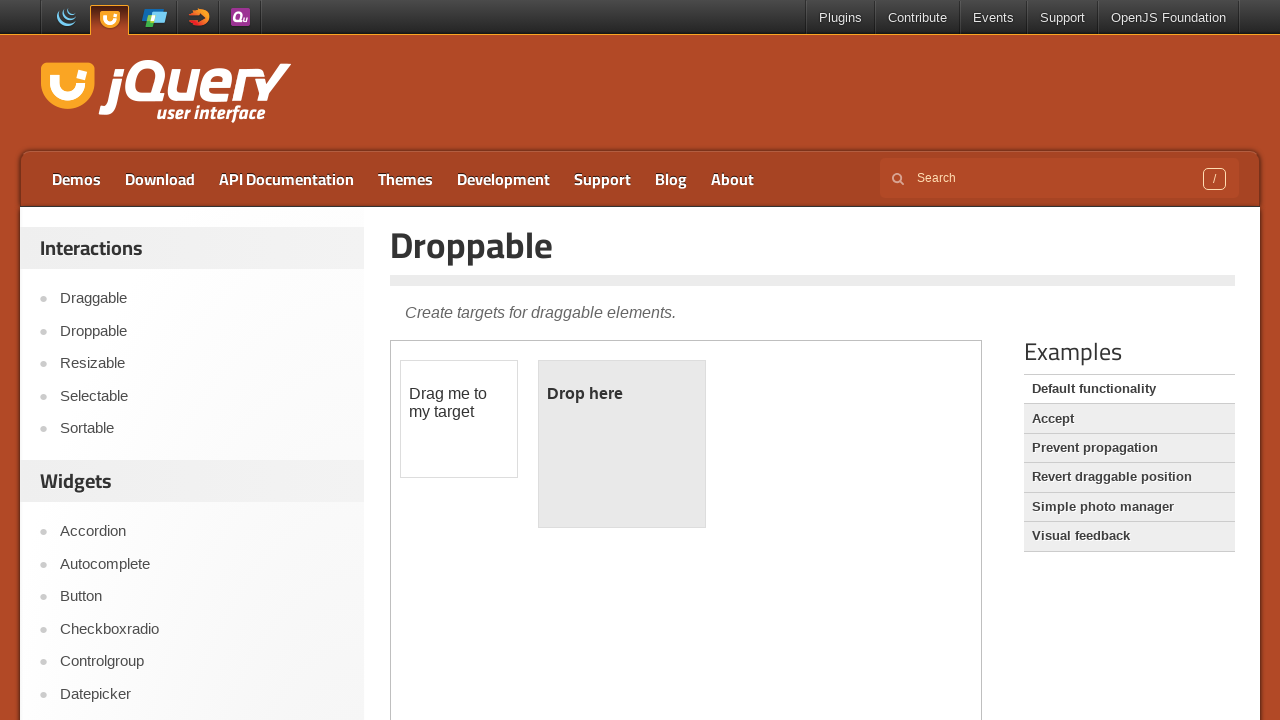

Navigated to jQuery UI droppable demo page
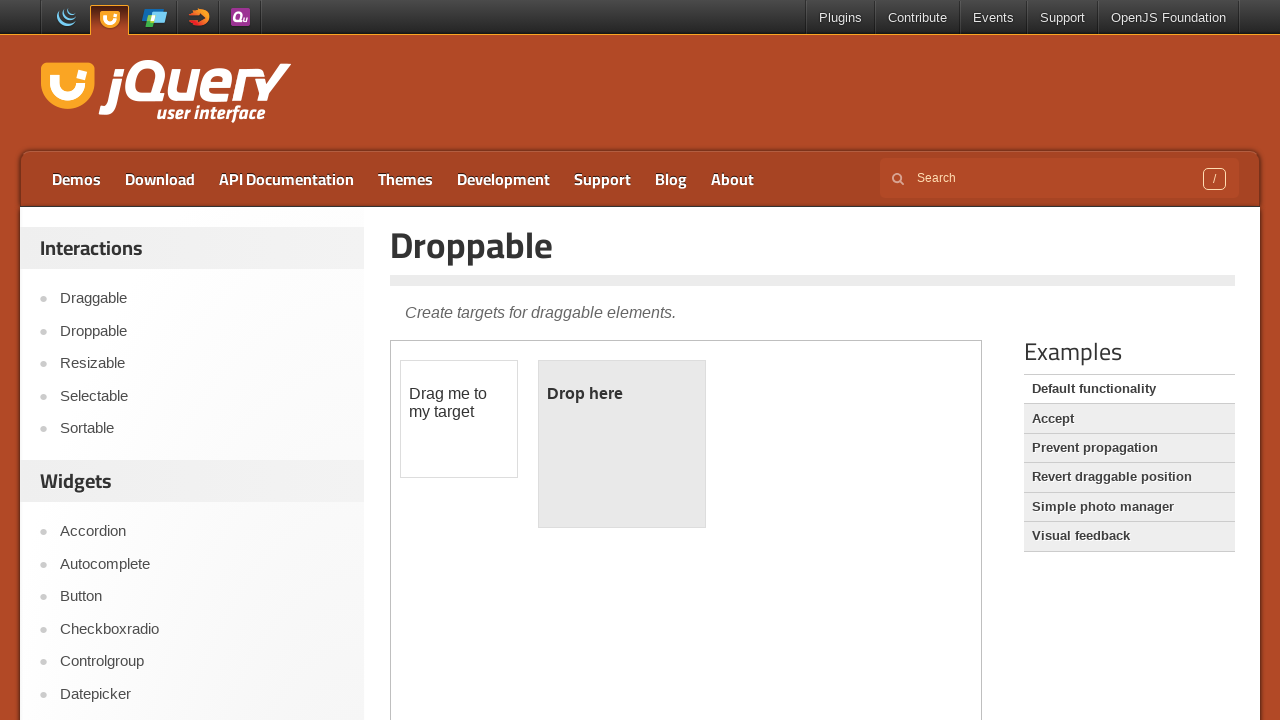

Dragged #draggable element to #droppable target using drag_to method at (622, 444)
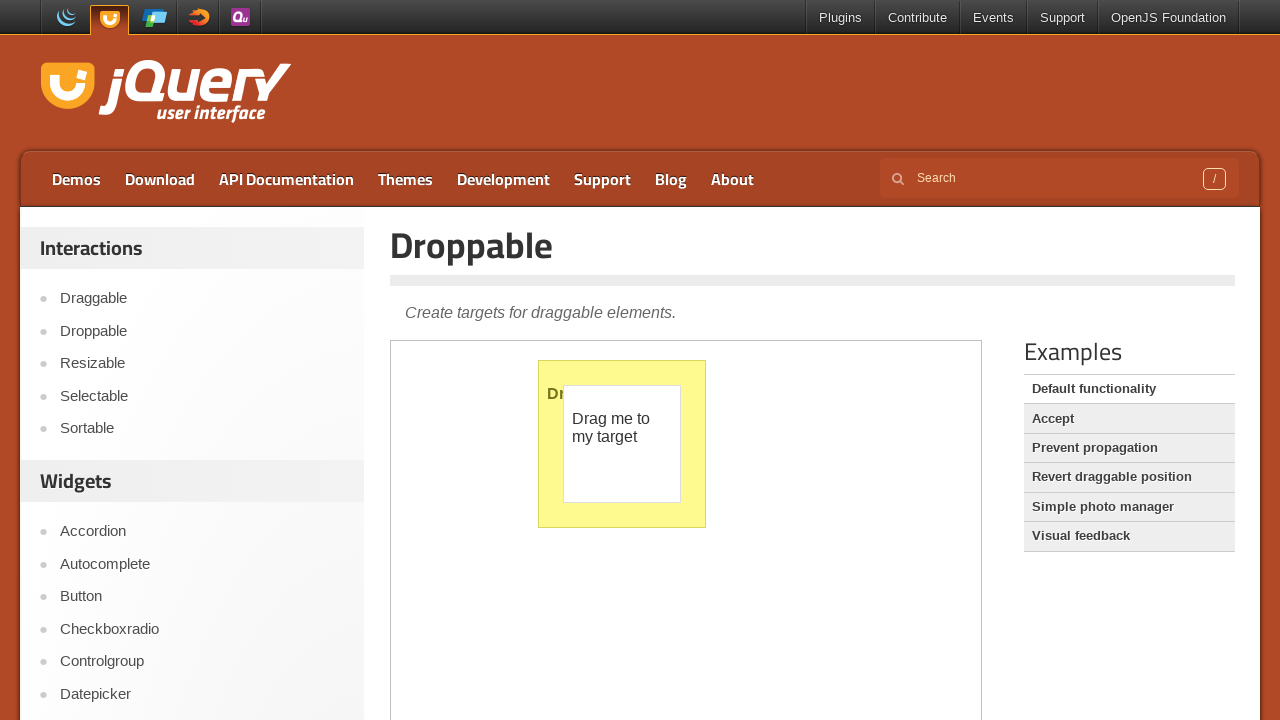

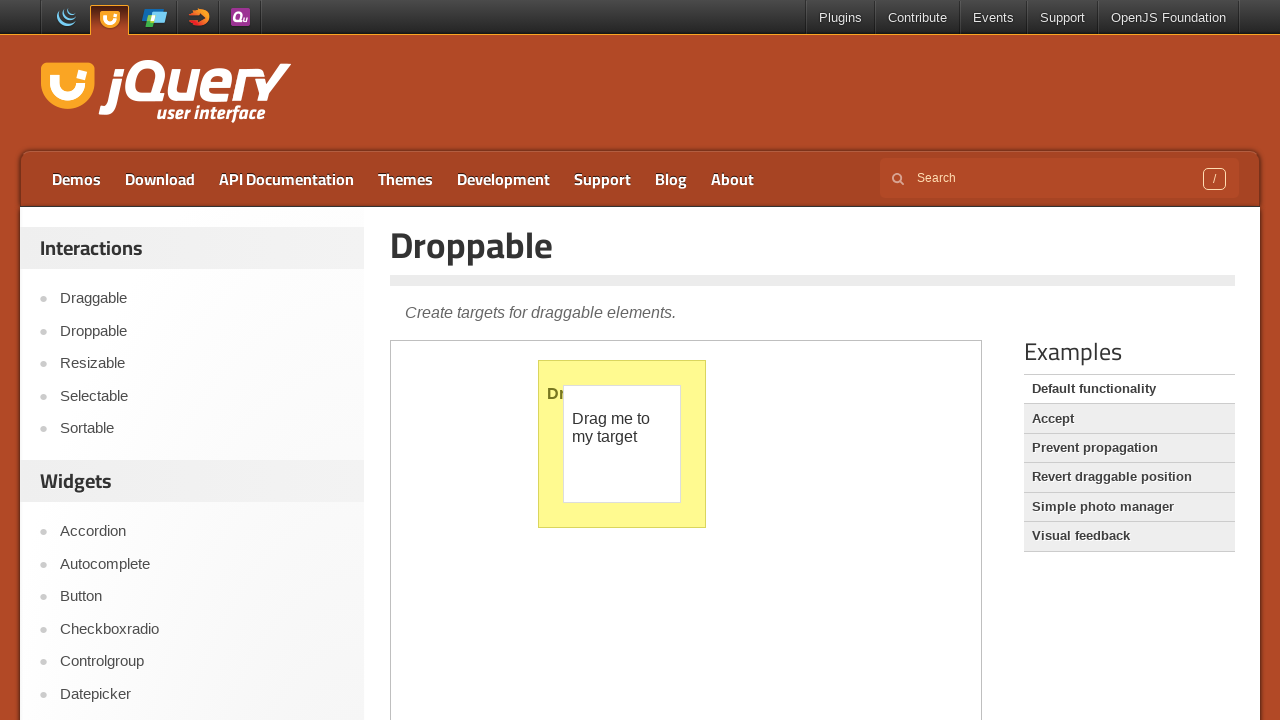